Tests the percentage calculator on calculator.net by navigating to Math Calculators, then Percentage Calculator, entering values (5% of 30000), and verifying the calculation result is 1500.

Starting URL: https://www.calculator.net

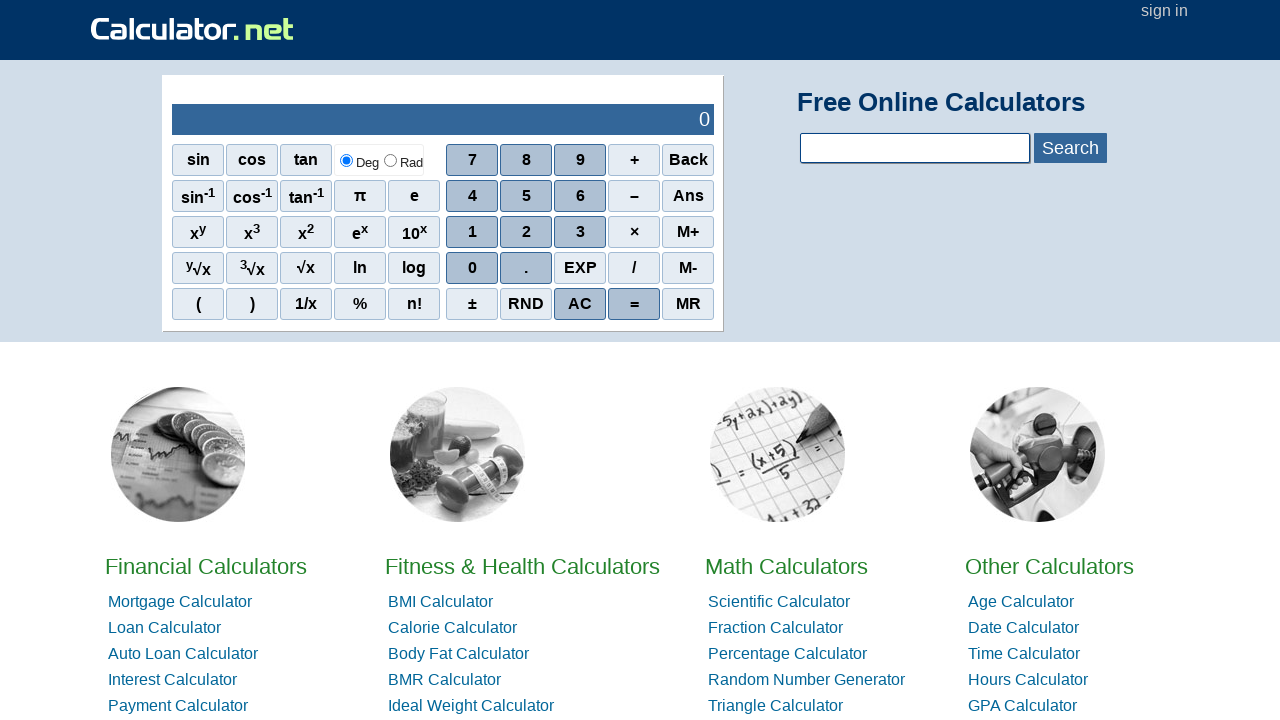

Clicked on Math Calculators link at (786, 566) on text=Math Calculators
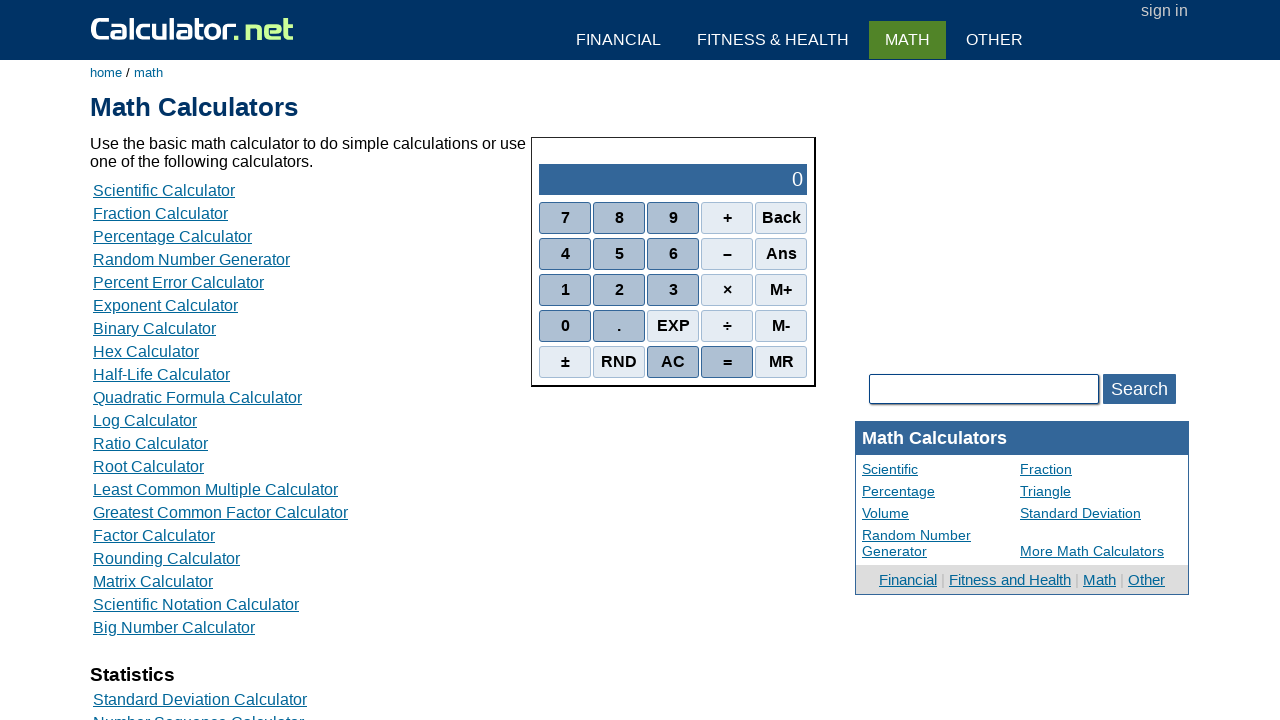

Waited for network idle after Math Calculators navigation
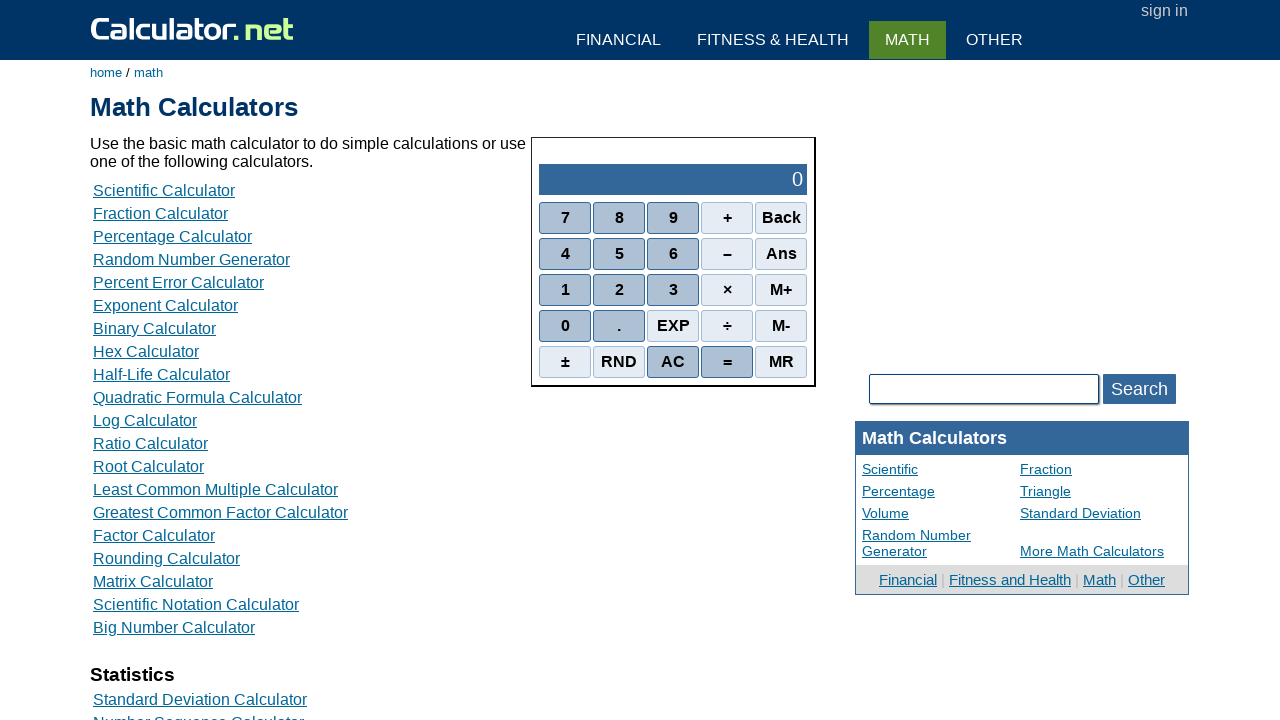

Clicked on Percentage Calculator link at (172, 236) on text=Percentage Calculator
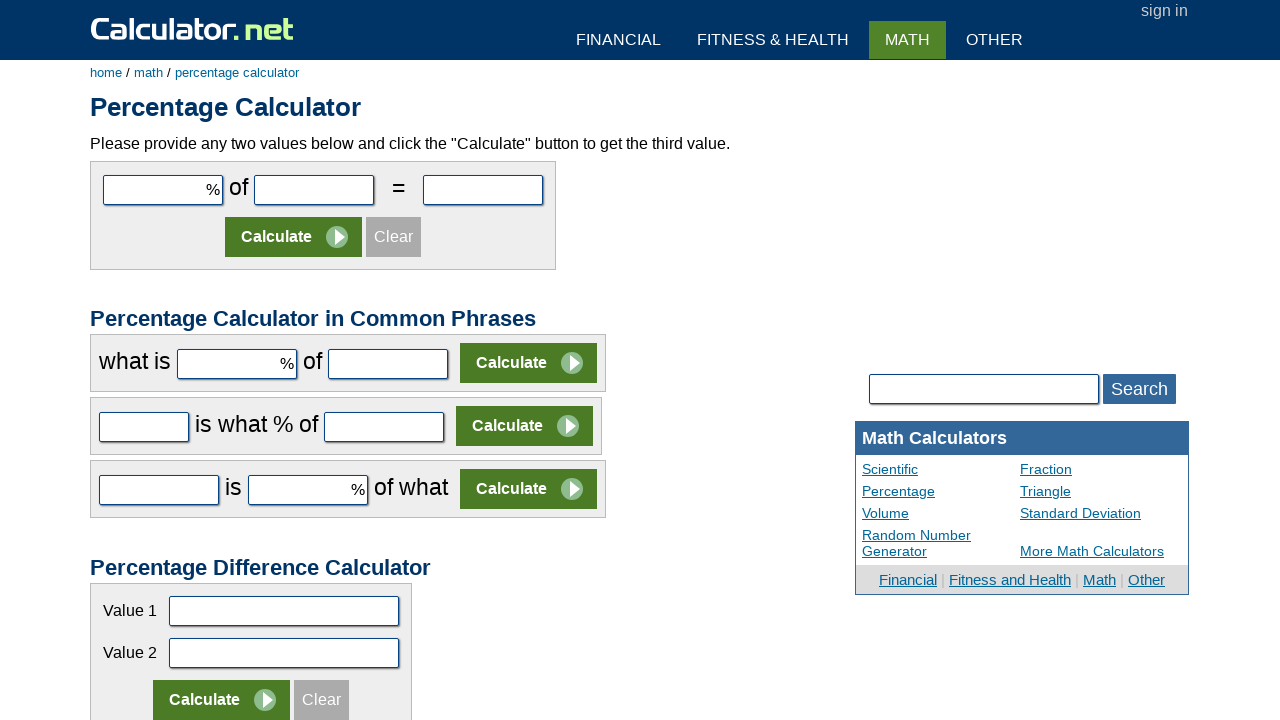

Waited for network idle on Percentage Calculator page
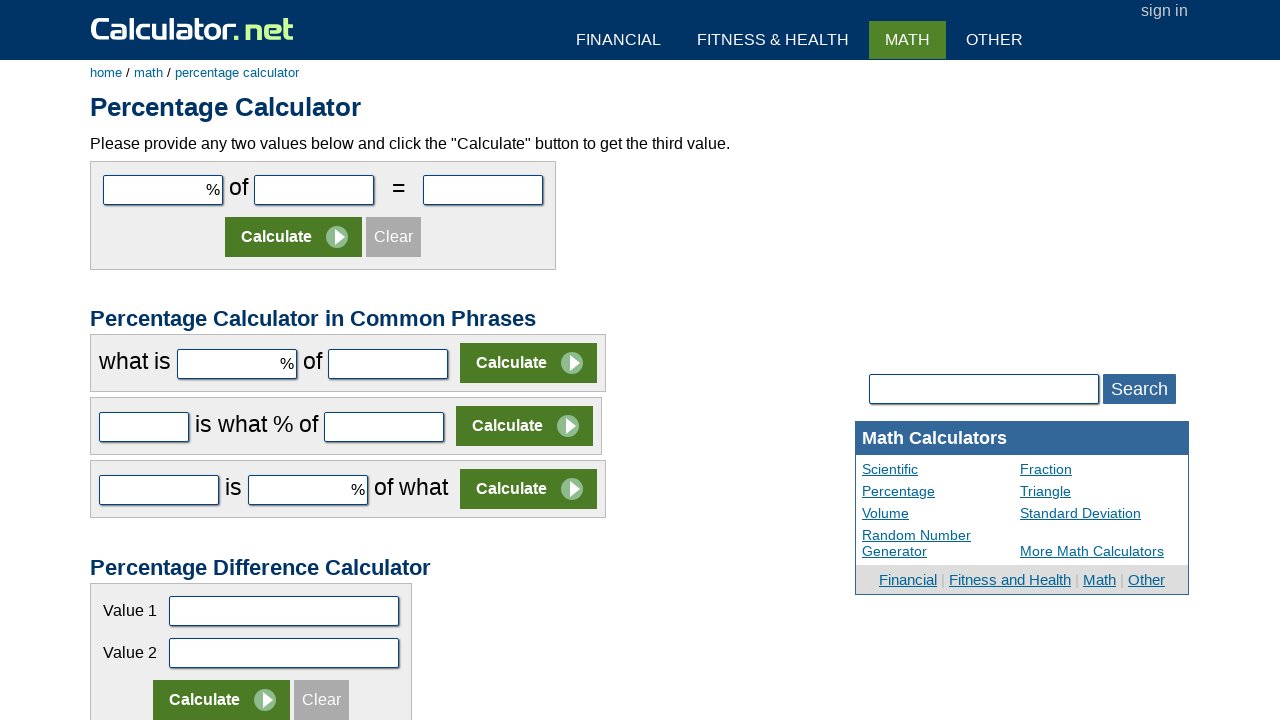

Filled percentage field with value '5' on input[name='cpar1']
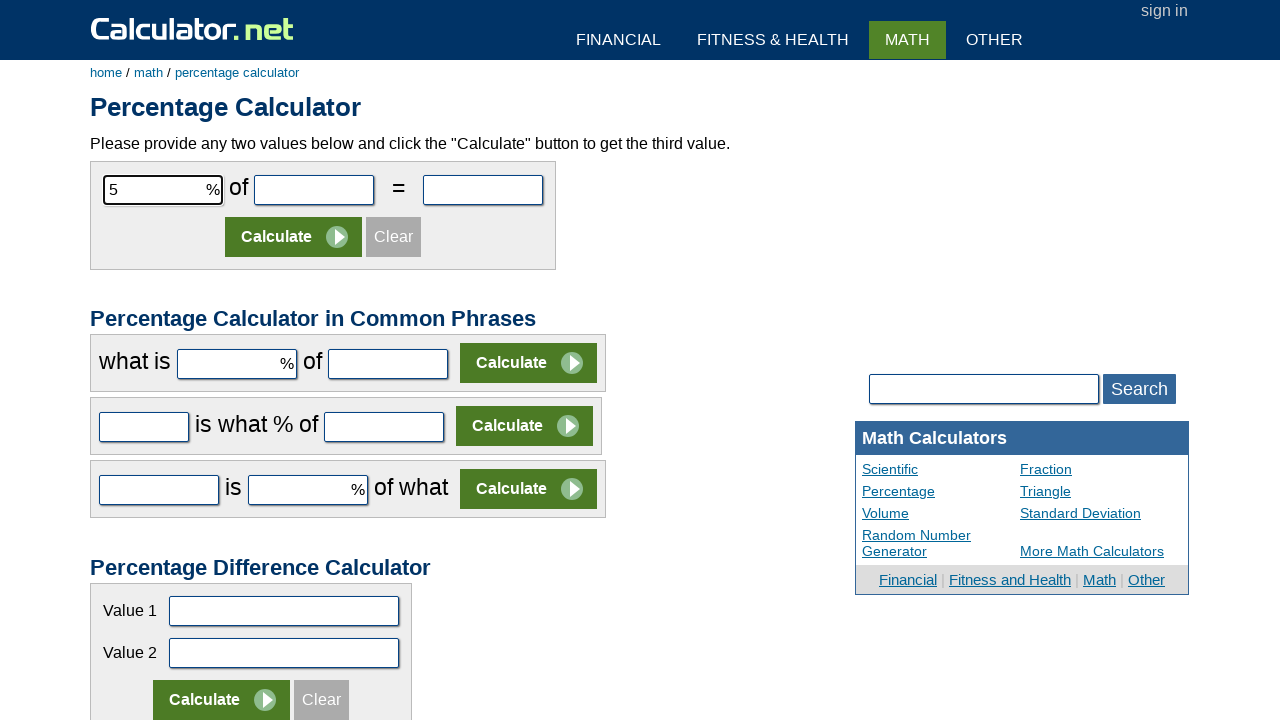

Filled the base number field with value '30000' on input[name='cpar2']
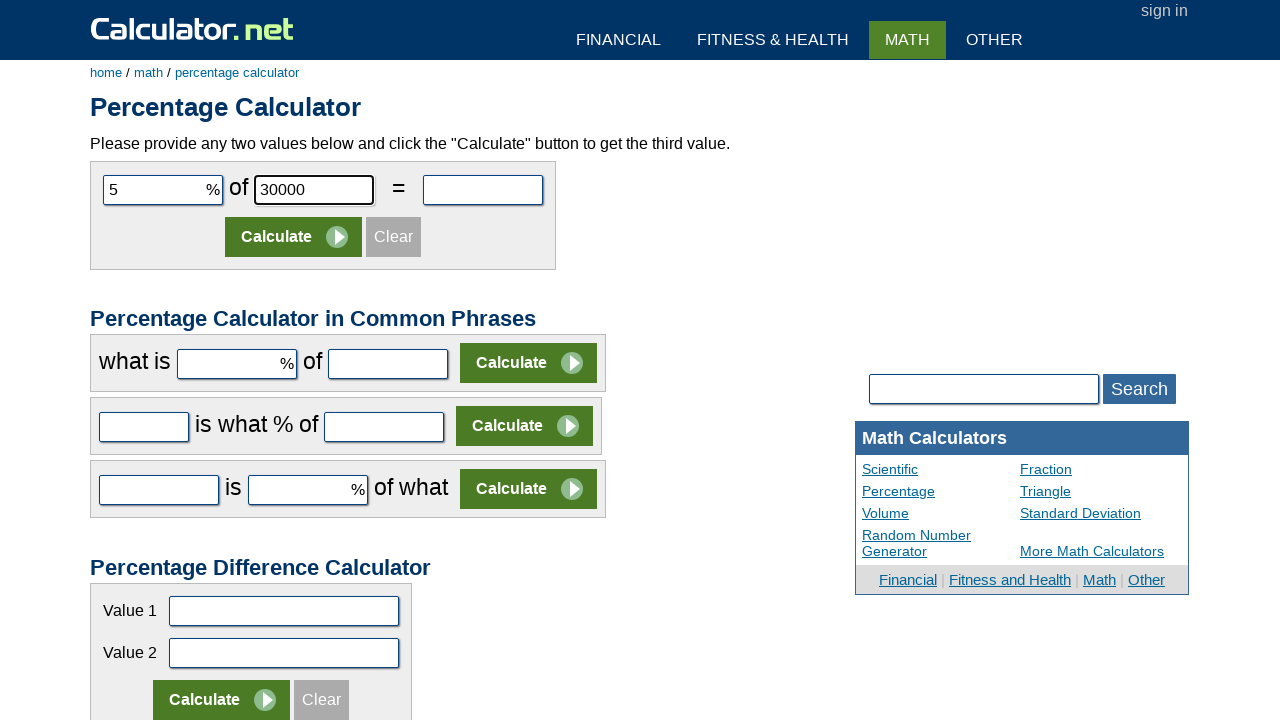

Clicked the calculate button at (294, 237) on xpath=//table[1]//tbody[1]//tr[2]//td[1]//input[2]
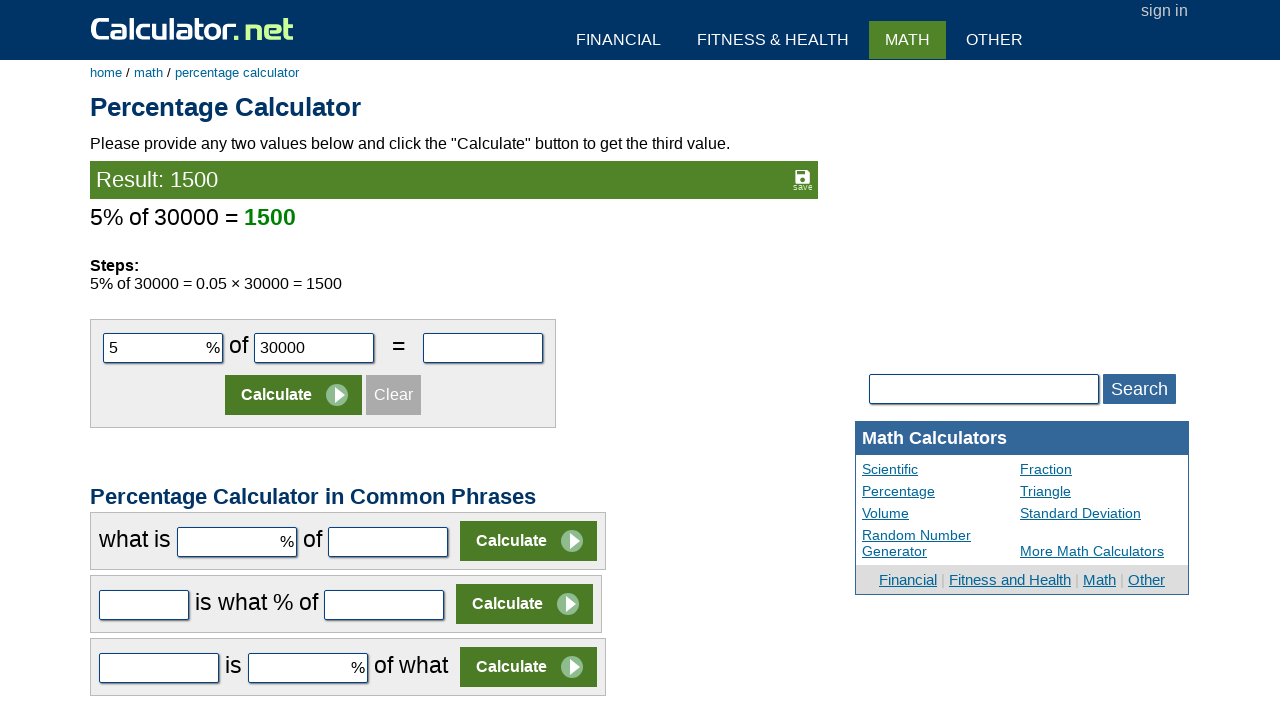

Verified calculation result shows '1500'
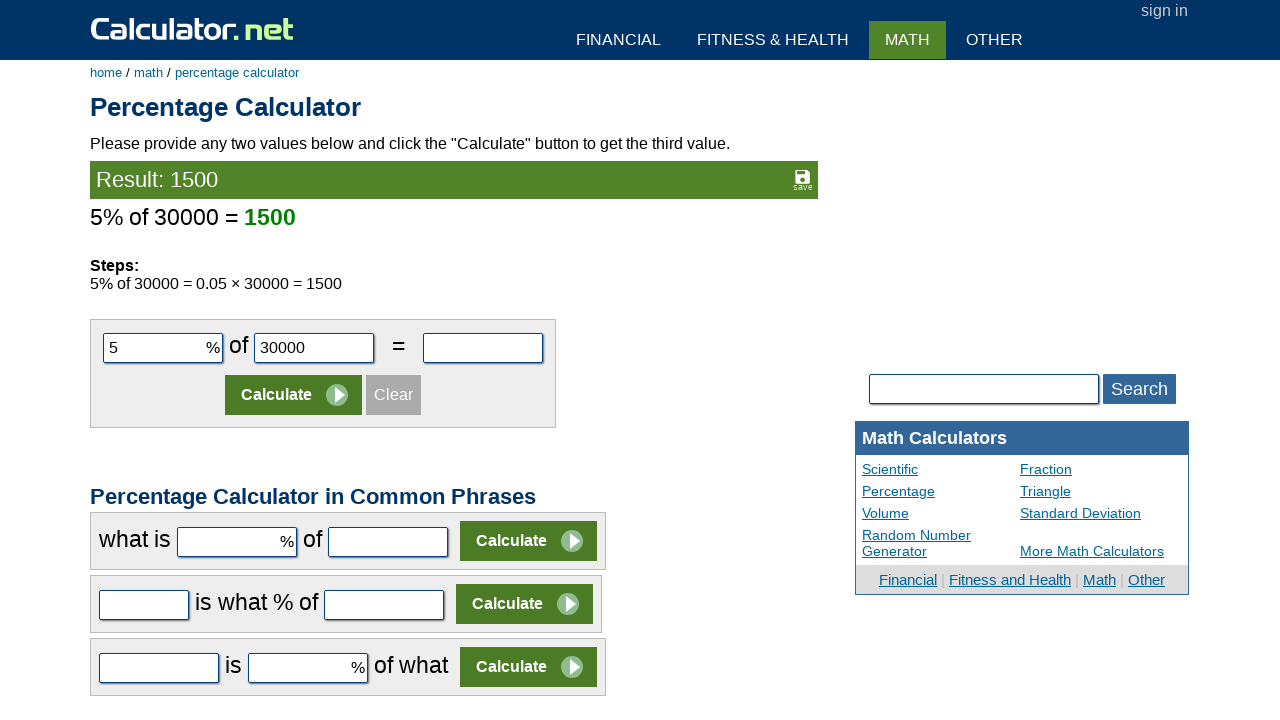

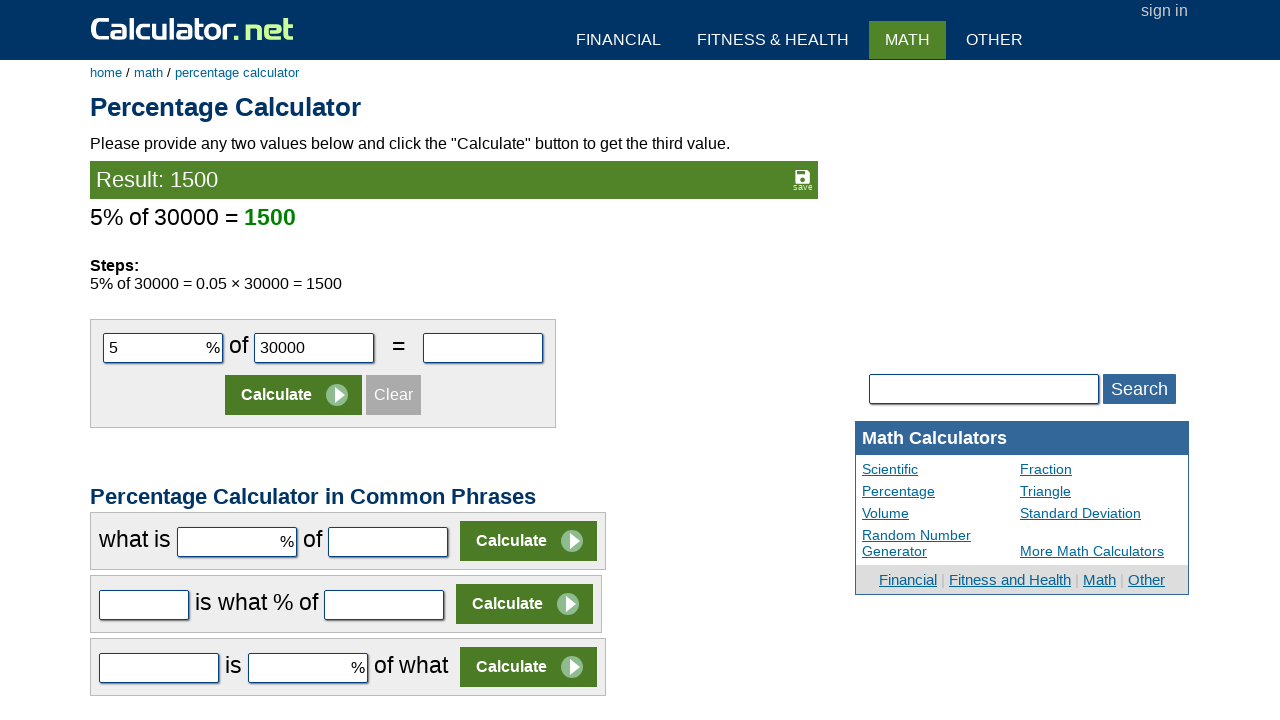